Tests text input functionality by entering text into a text field and verifying the value was entered correctly

Starting URL: https://otus.home.kartushin.su/training.html

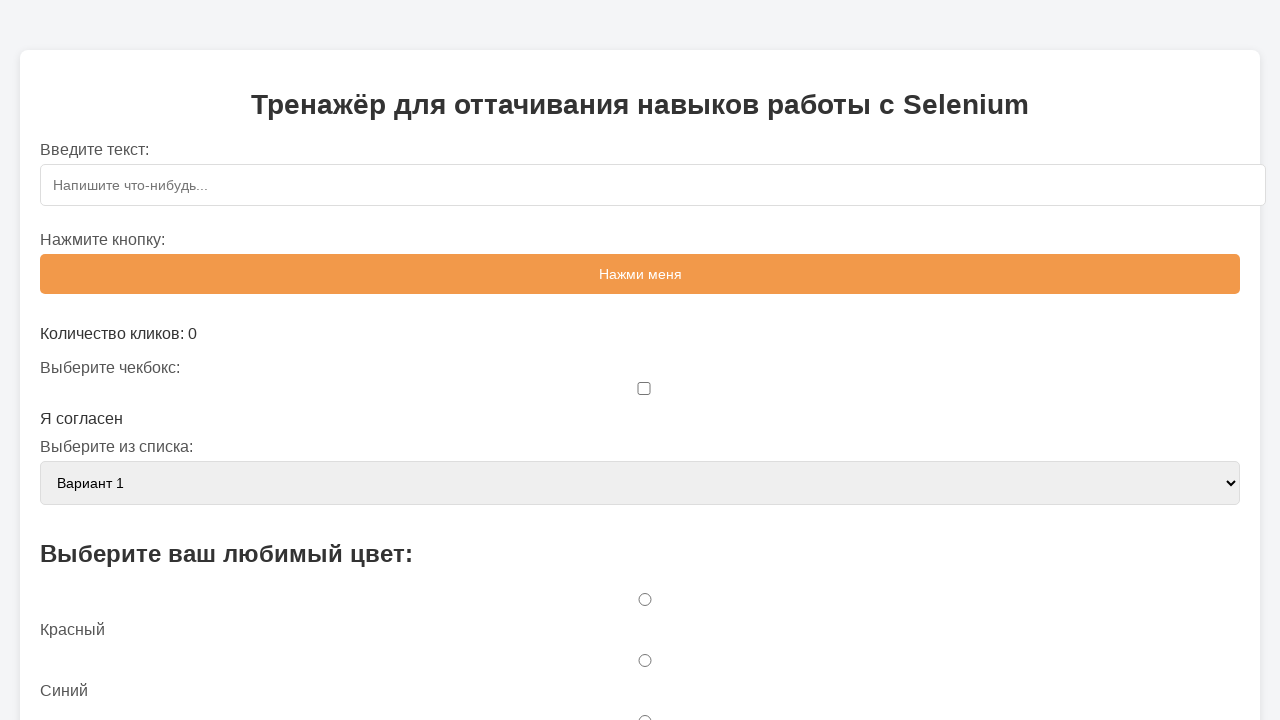

Filled text input field with Russian text 'ОТУС' on #textInput
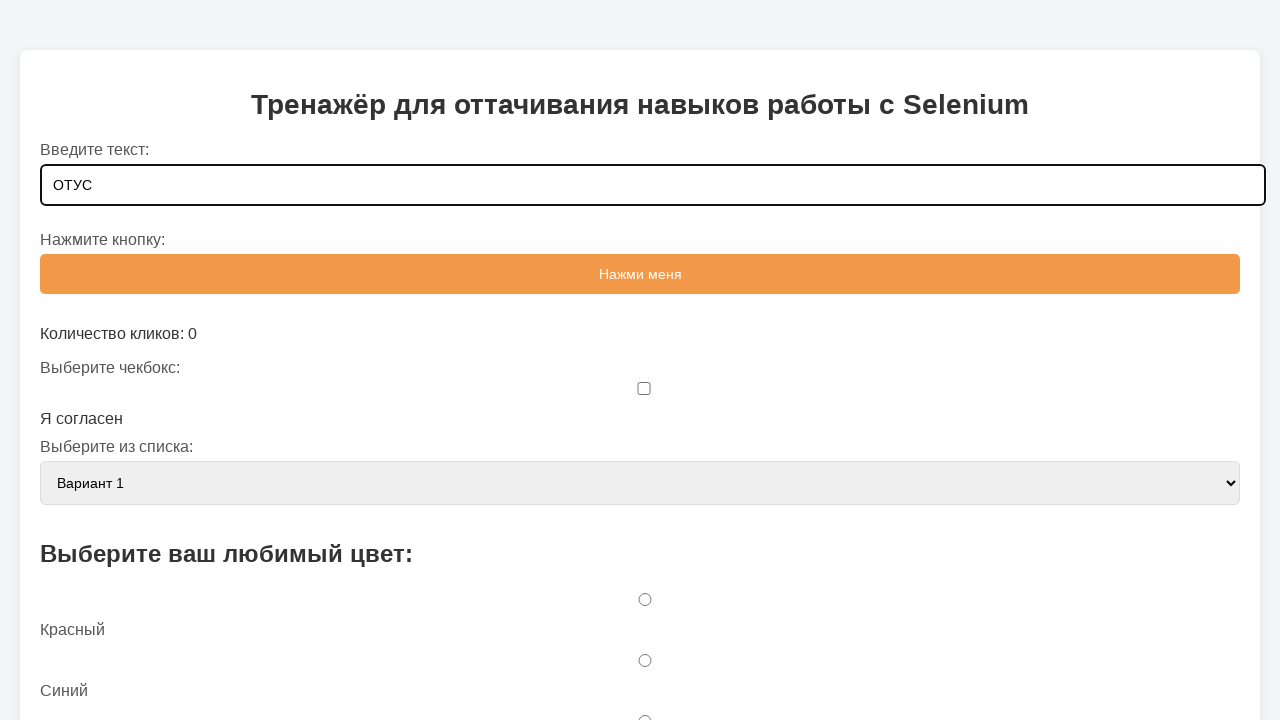

Verified that text input field contains 'ОТУС'
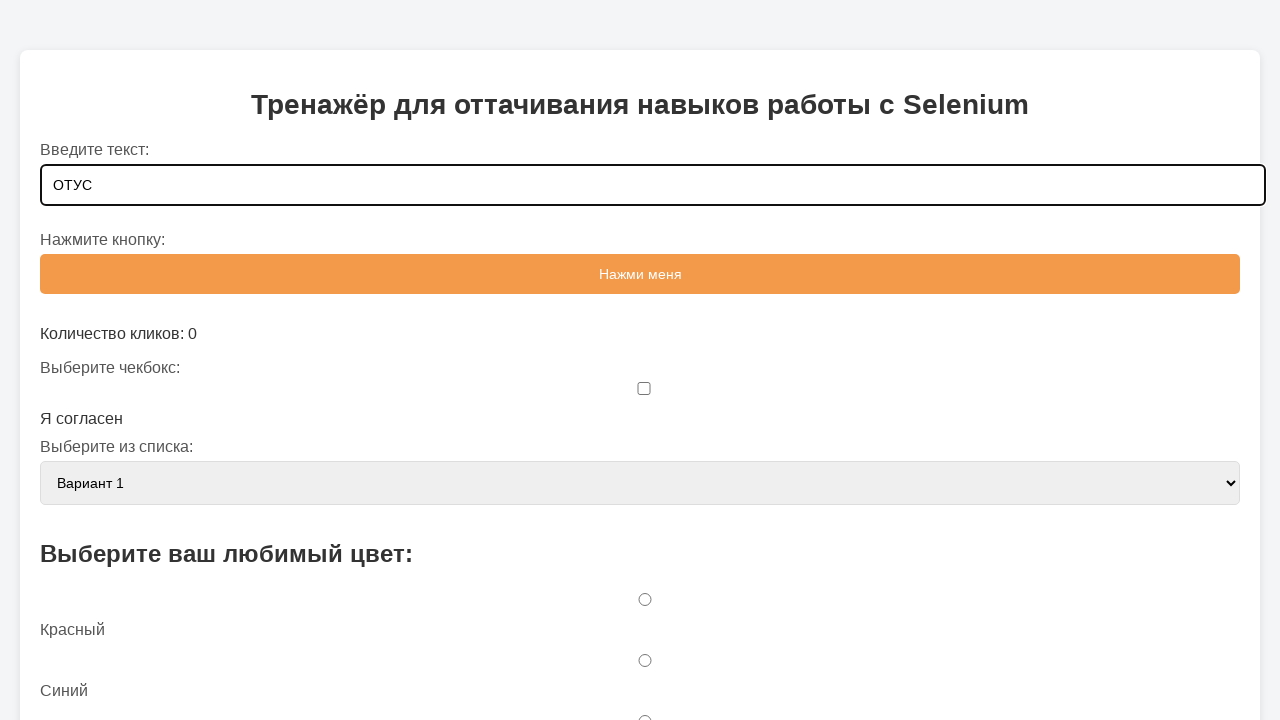

Cleared the text input field on #textInput
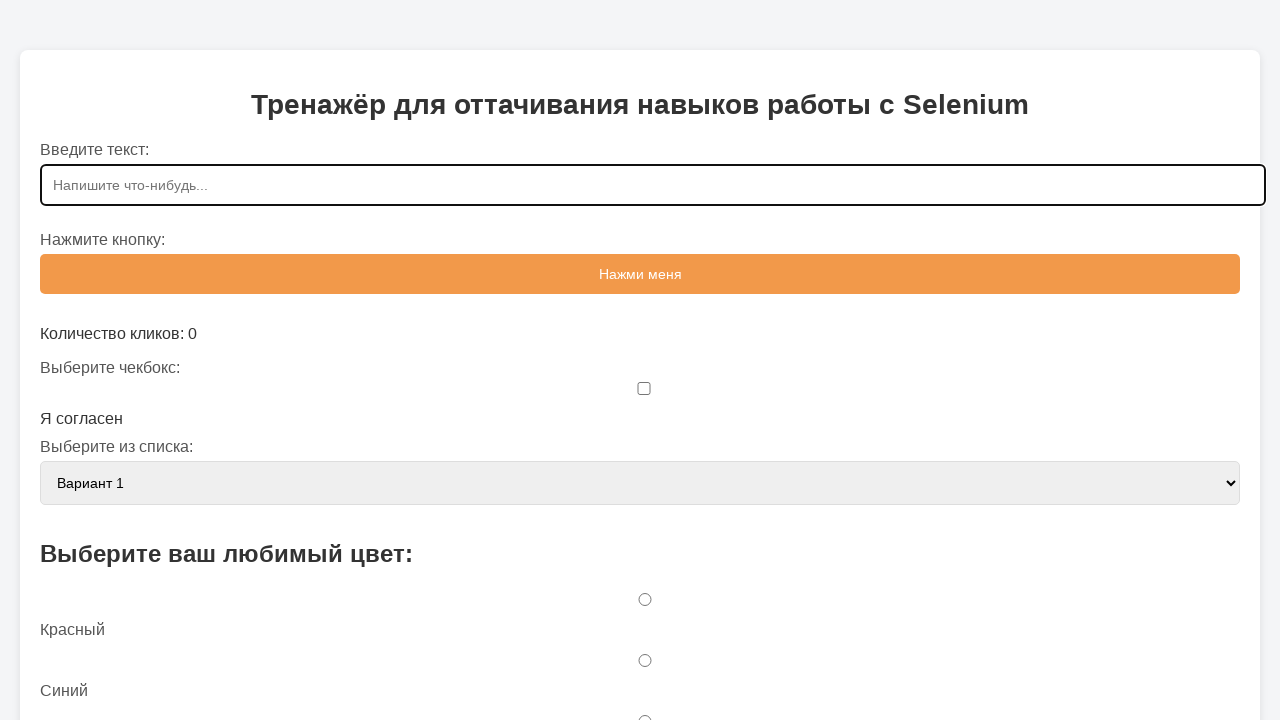

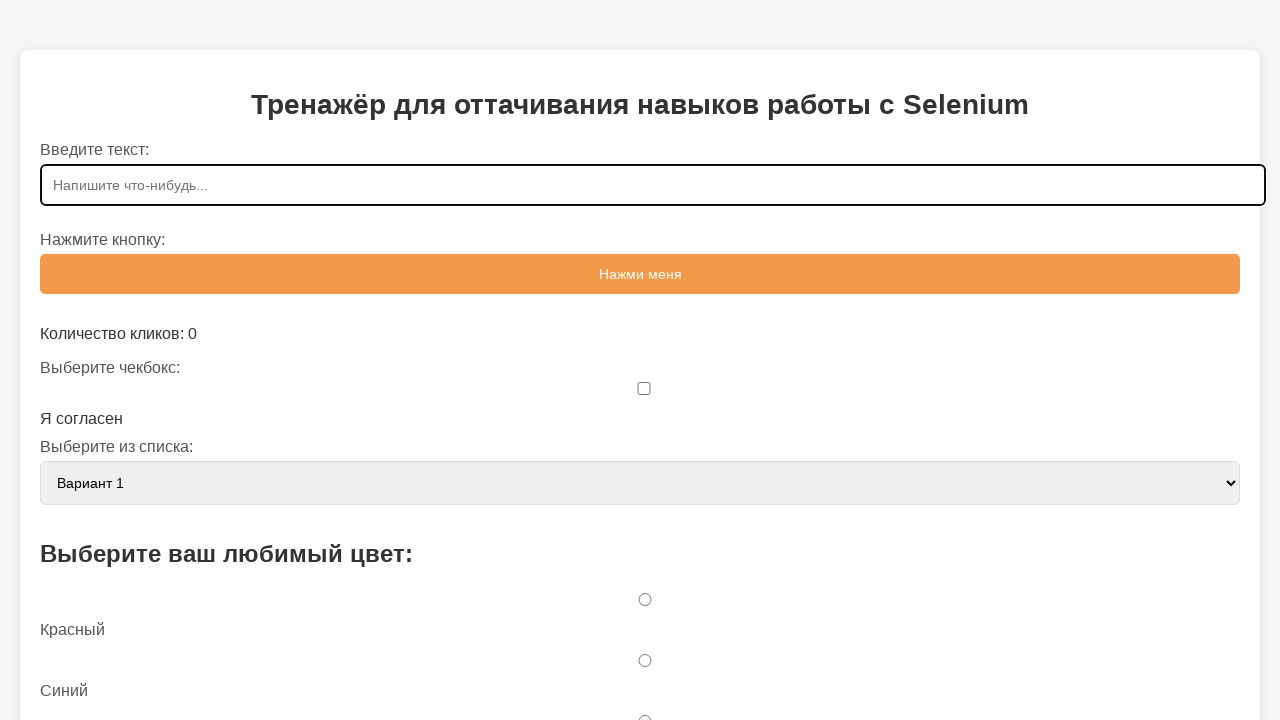